Tests shadow DOM element access by retrieving text content from elements within shadow roots

Starting URL: https://the-internet.herokuapp.com/

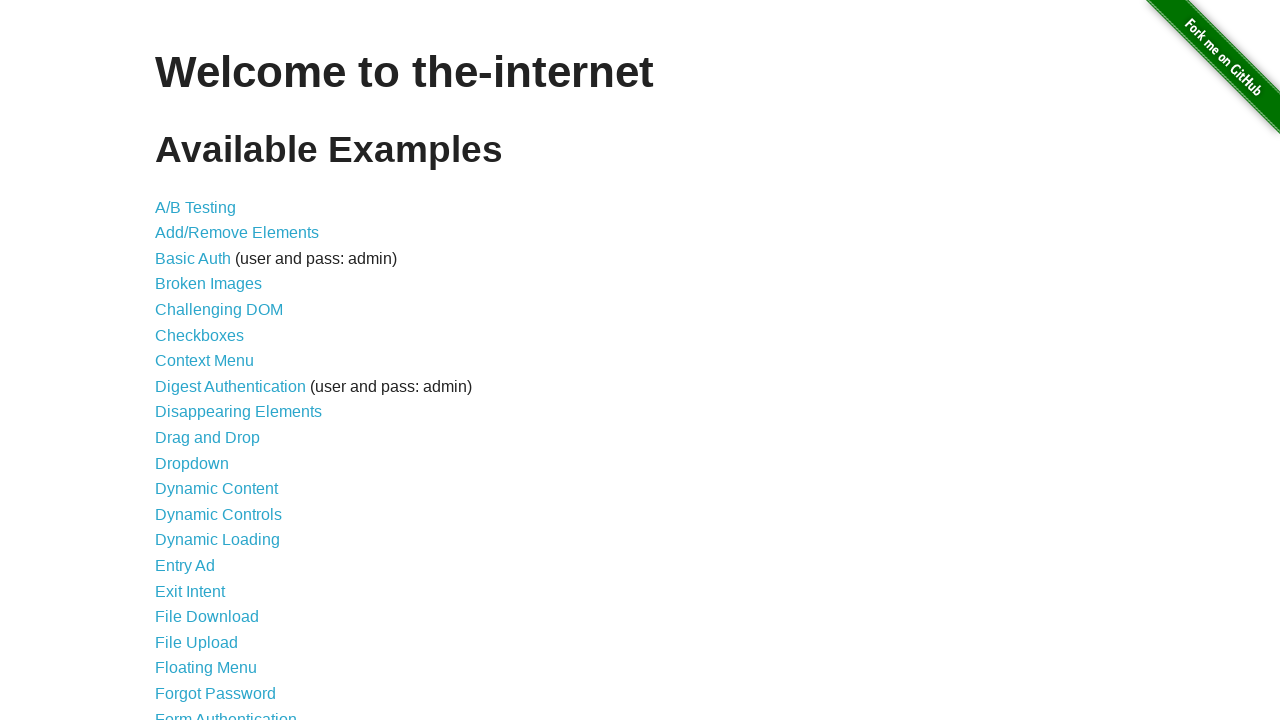

Clicked link to navigate to Shadow DOM page at (205, 497) on a[href='/shadowdom']
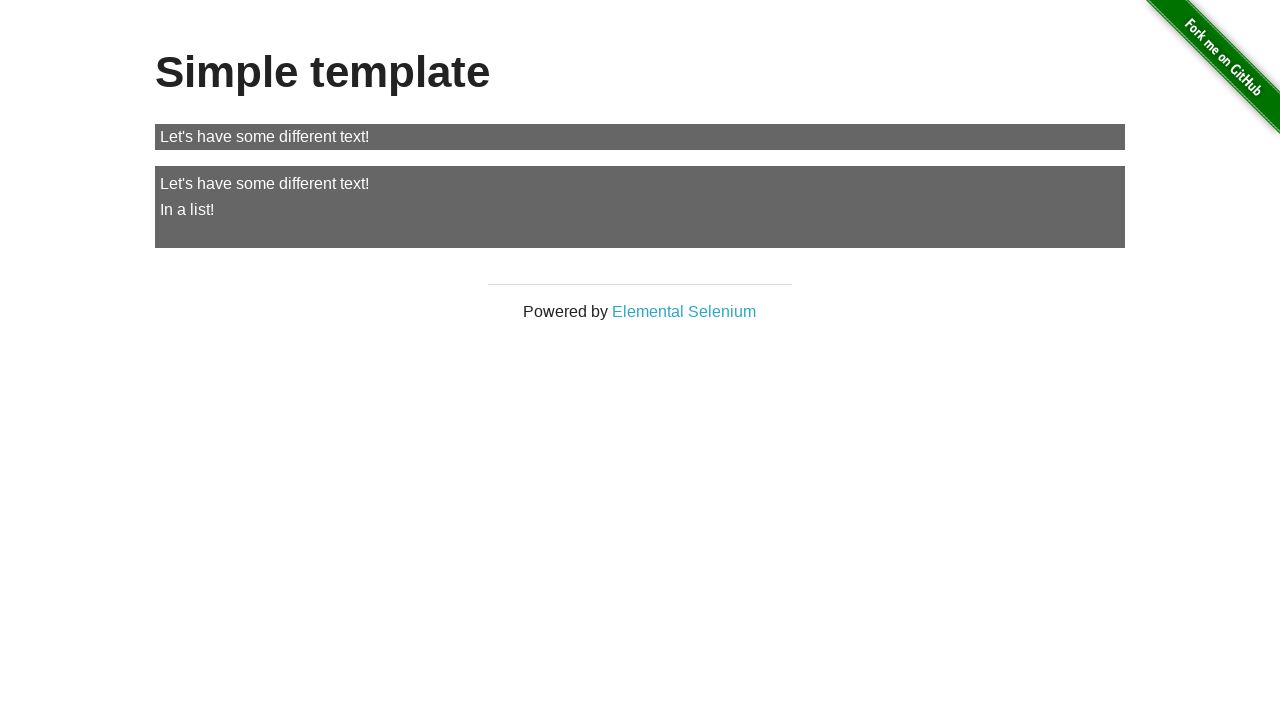

Retrieved text content from shadow DOM element using JavaScript evaluation
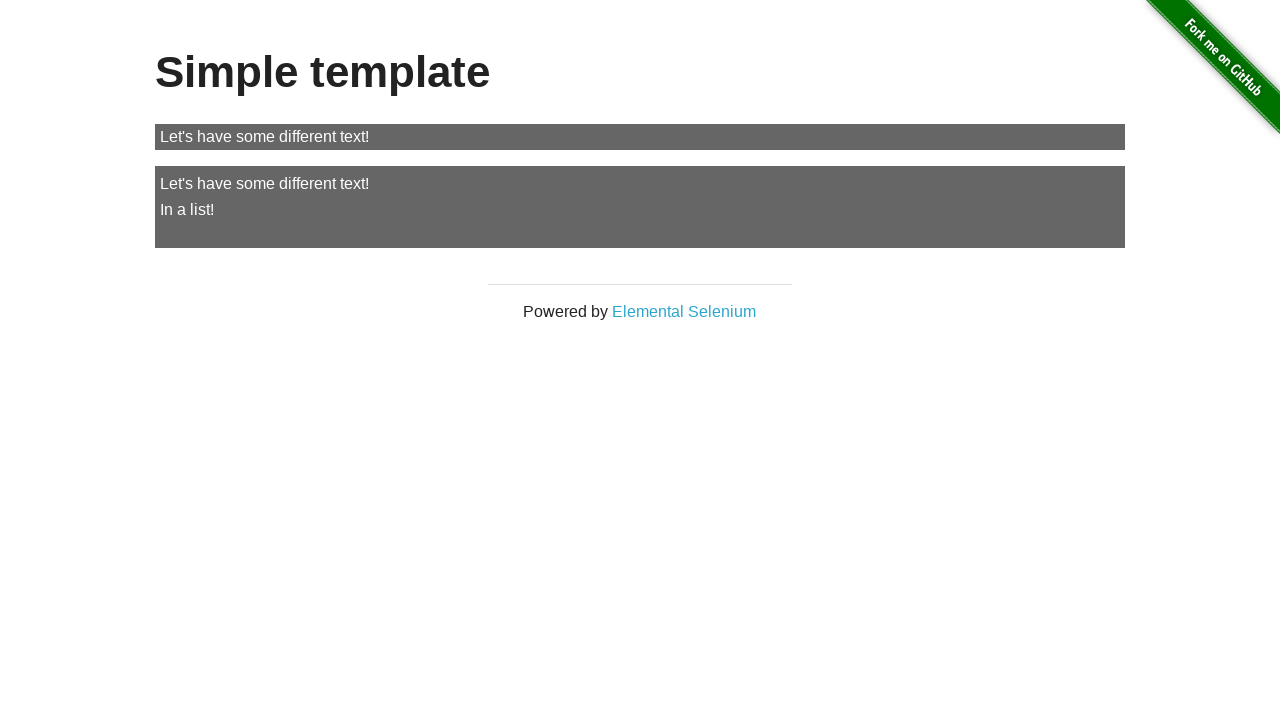

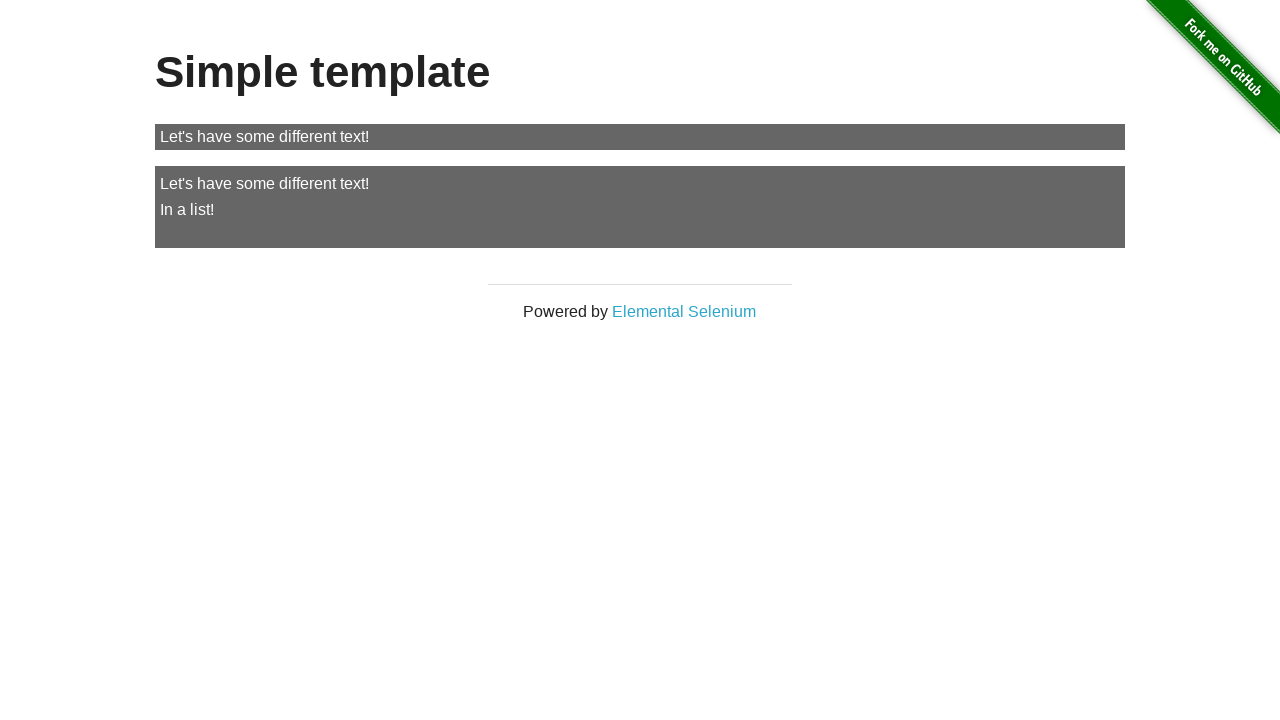